Navigates to the Python.org homepage and verifies that the page title contains "Python"

Starting URL: http://www.python.org

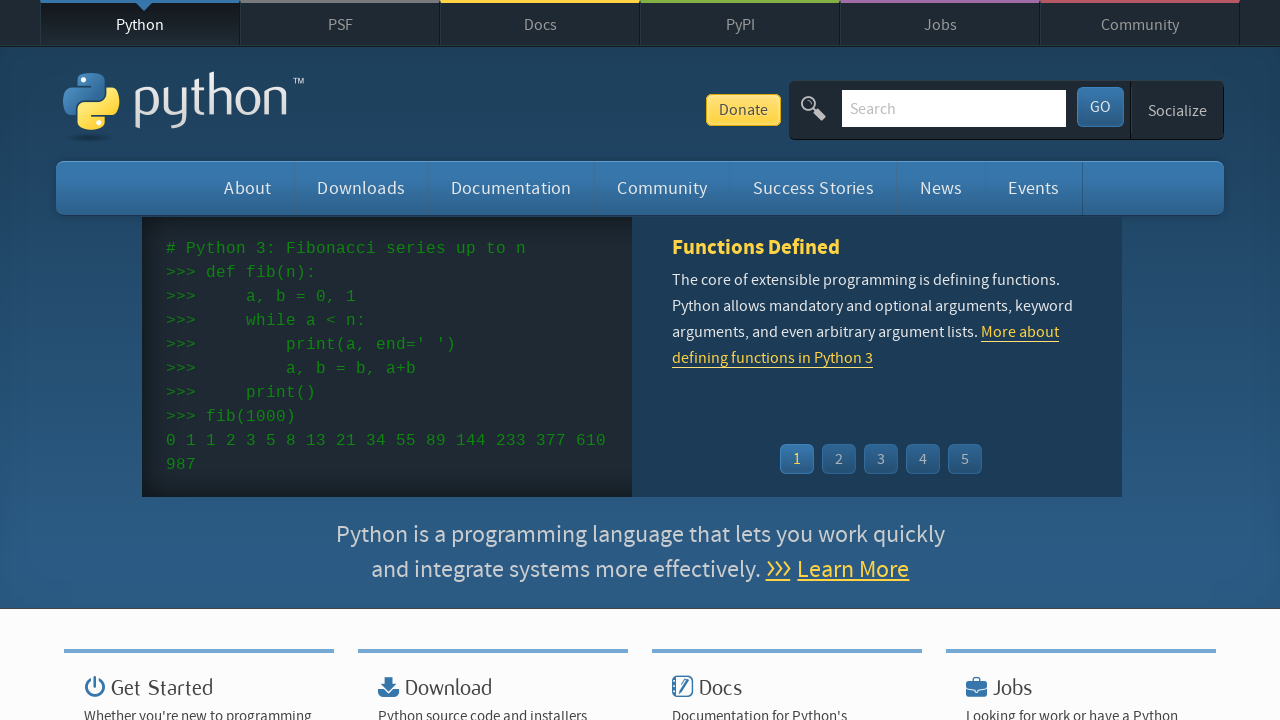

Navigated to Python.org homepage
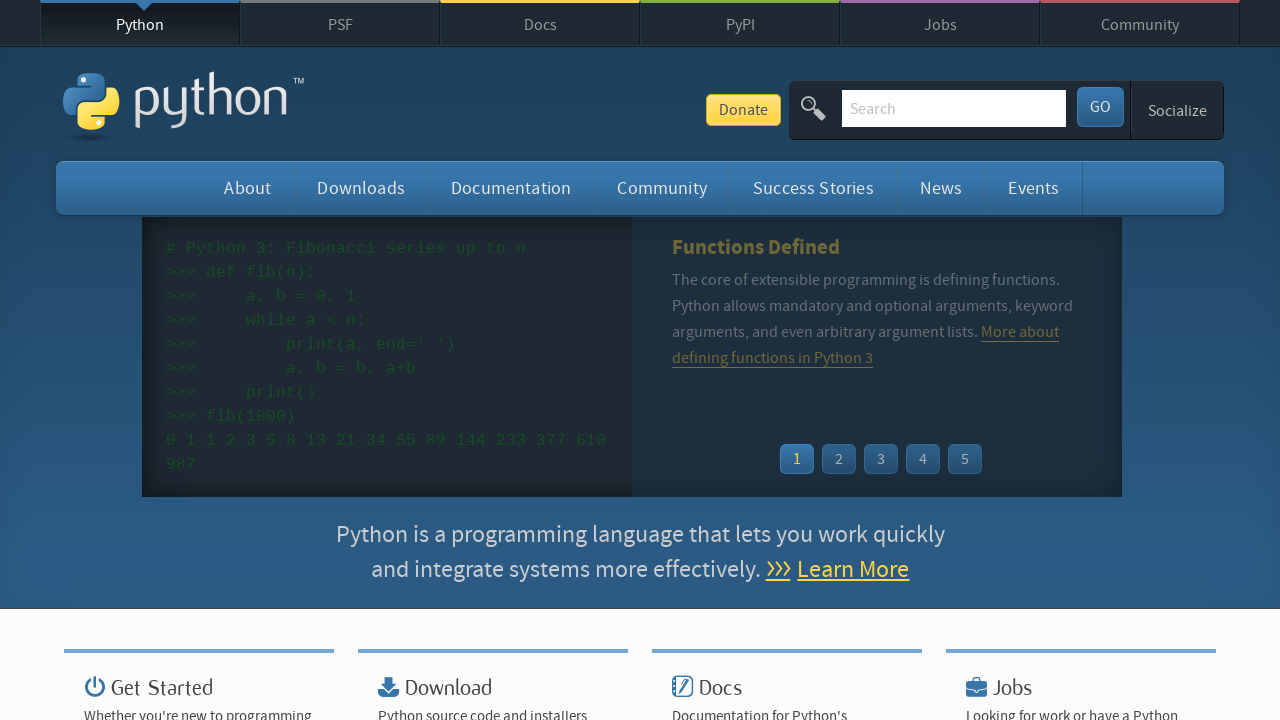

Page DOM content loaded
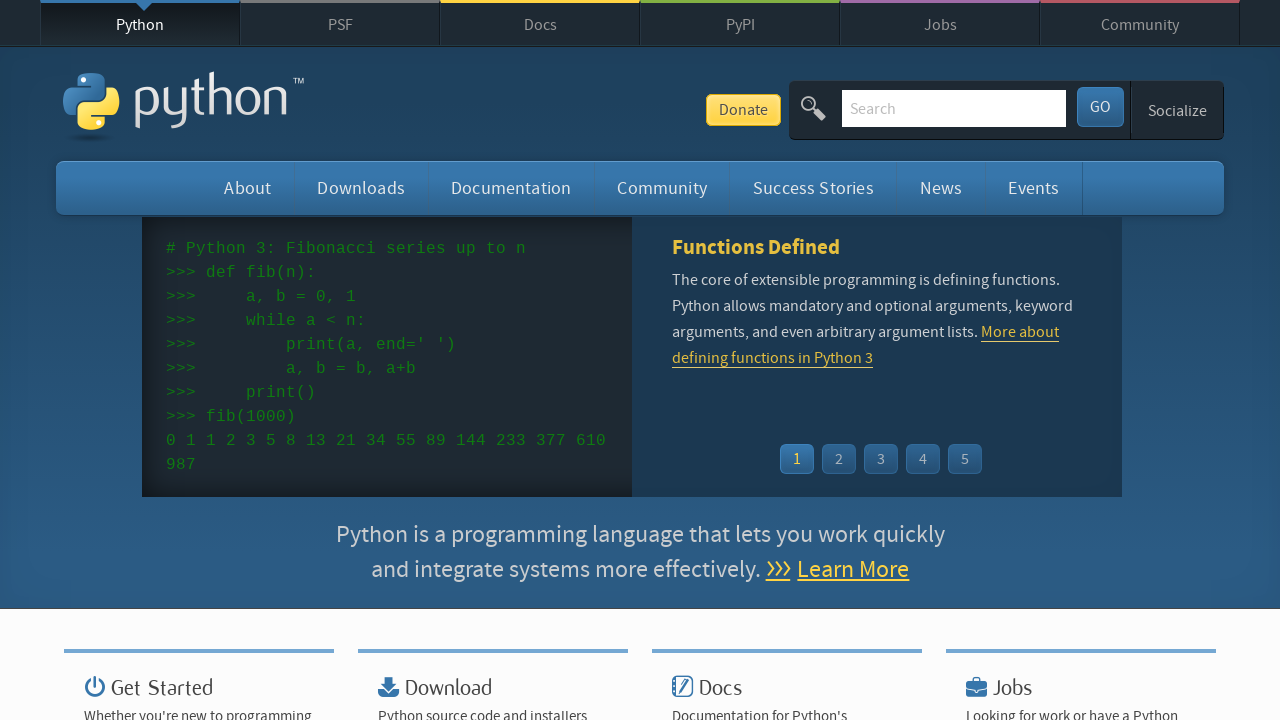

Verified page title contains 'Python'
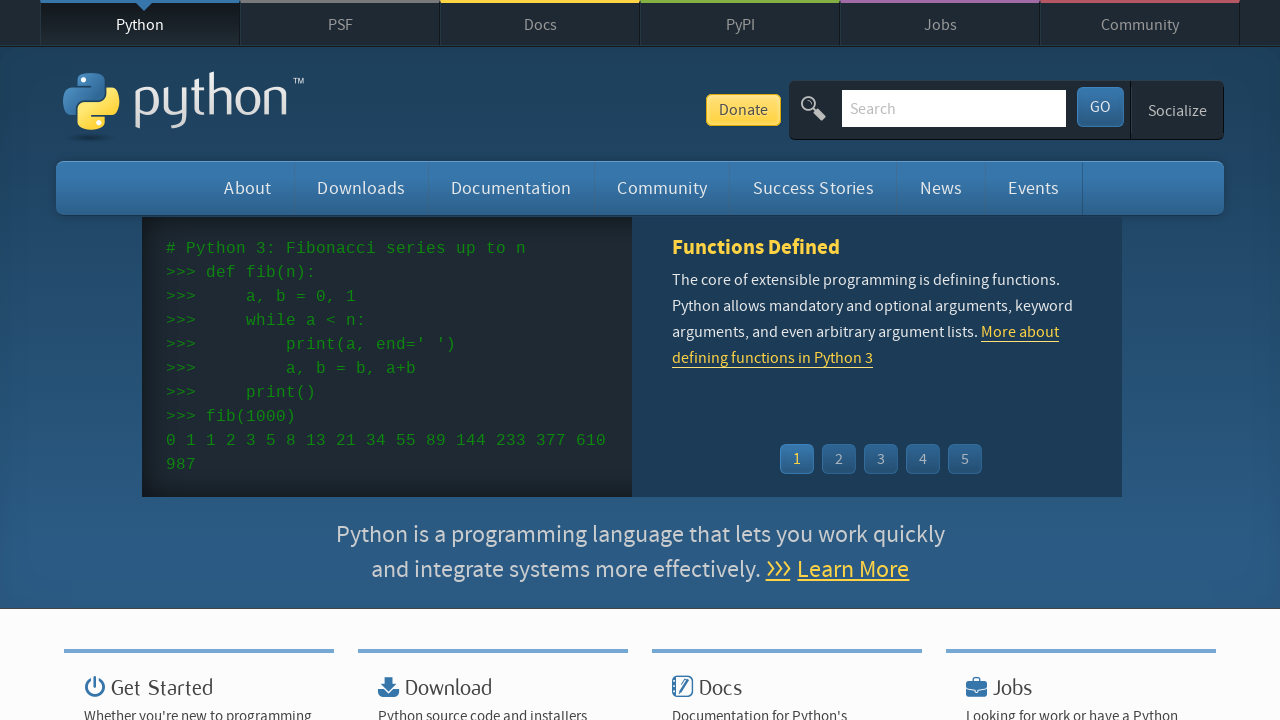

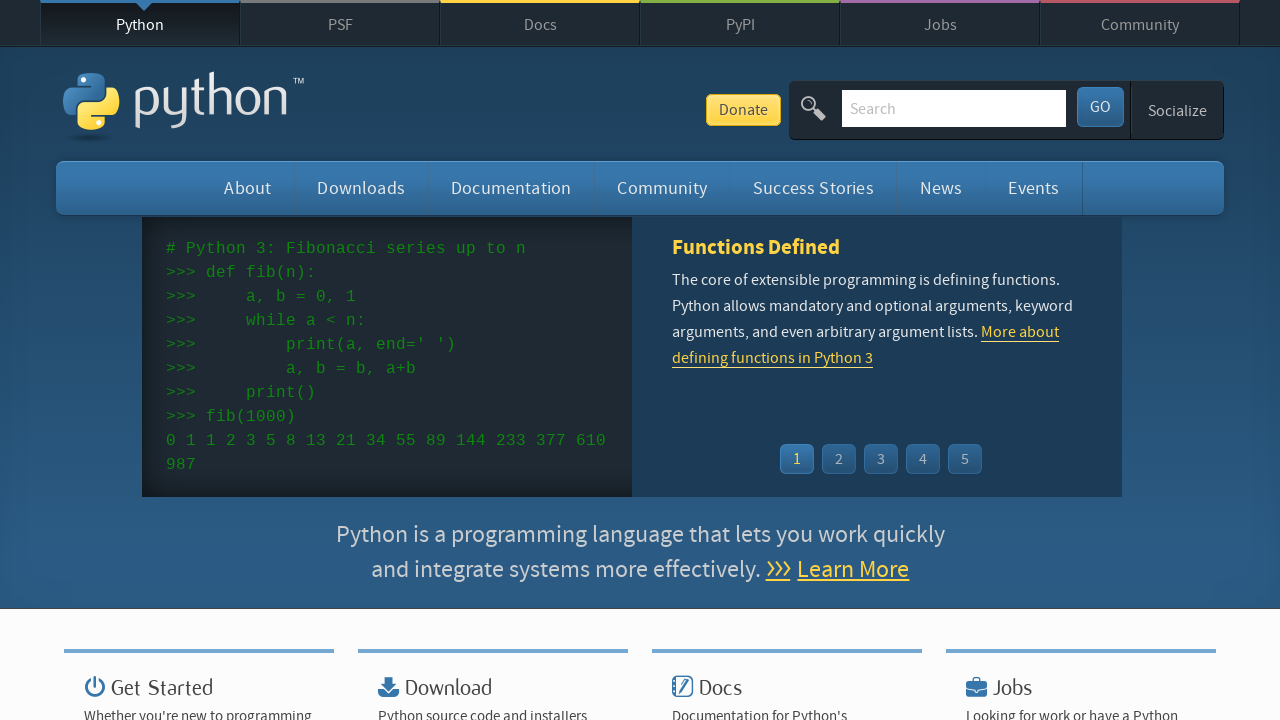